Tests drag and drop functionality by dragging an element and dropping it onto a target element

Starting URL: https://jqueryui.com/droppable/

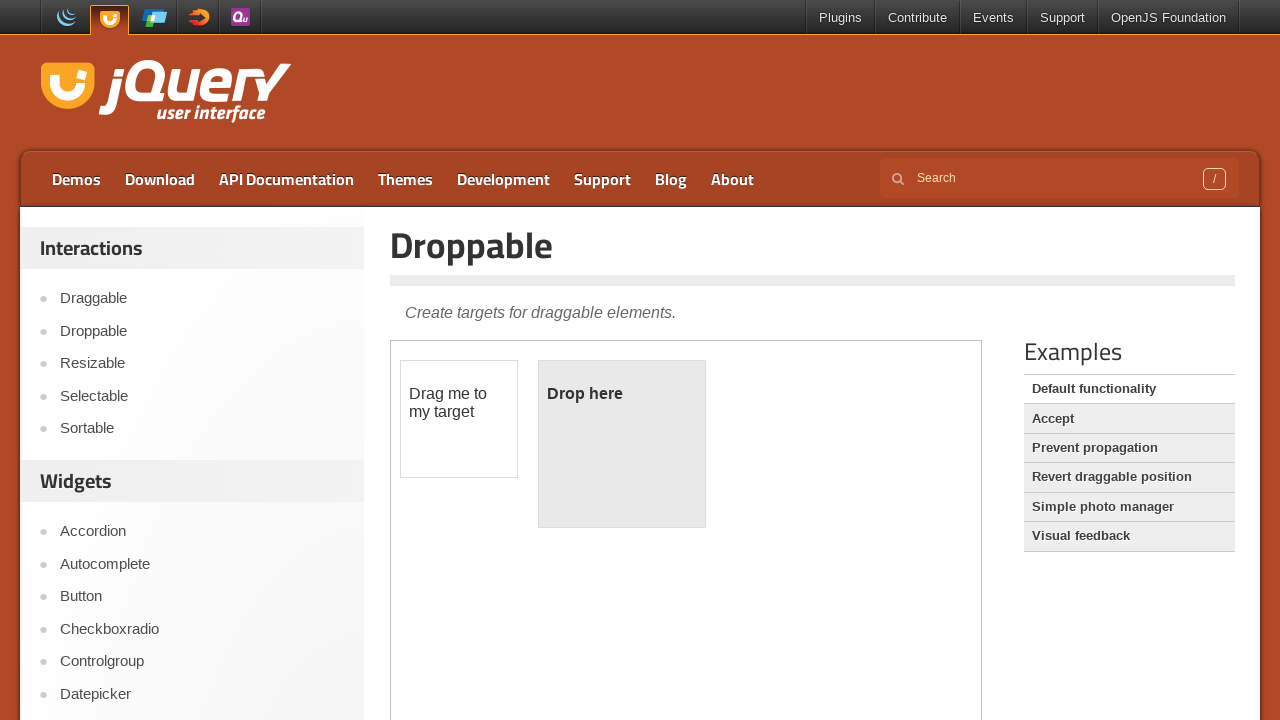

Located the first iframe containing drag-drop elements
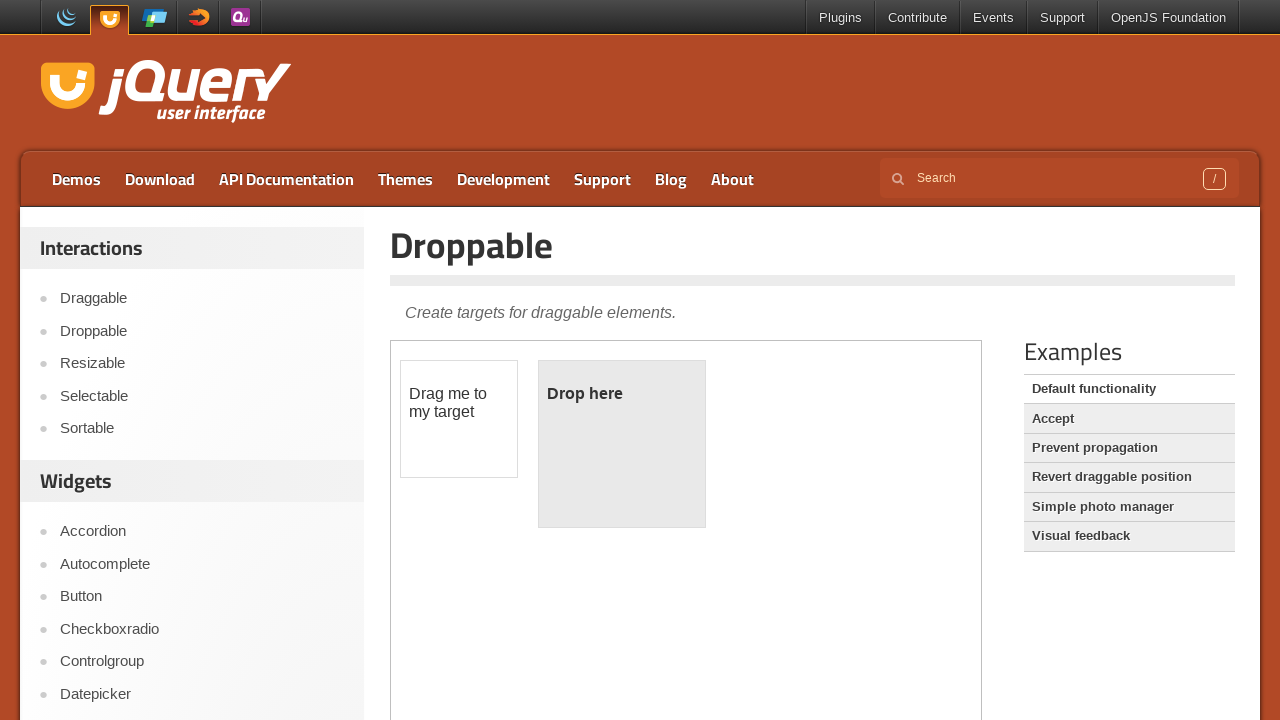

Located the draggable element with id 'draggable'
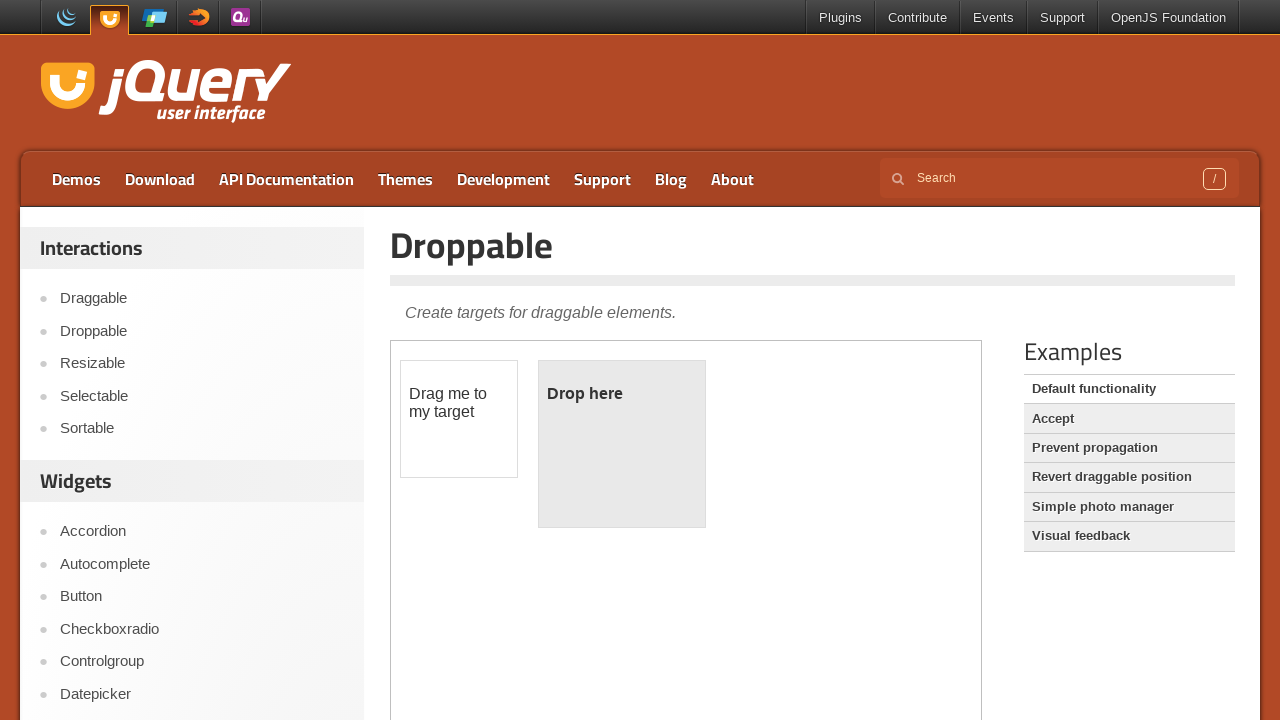

Located the droppable target element with id 'droppable'
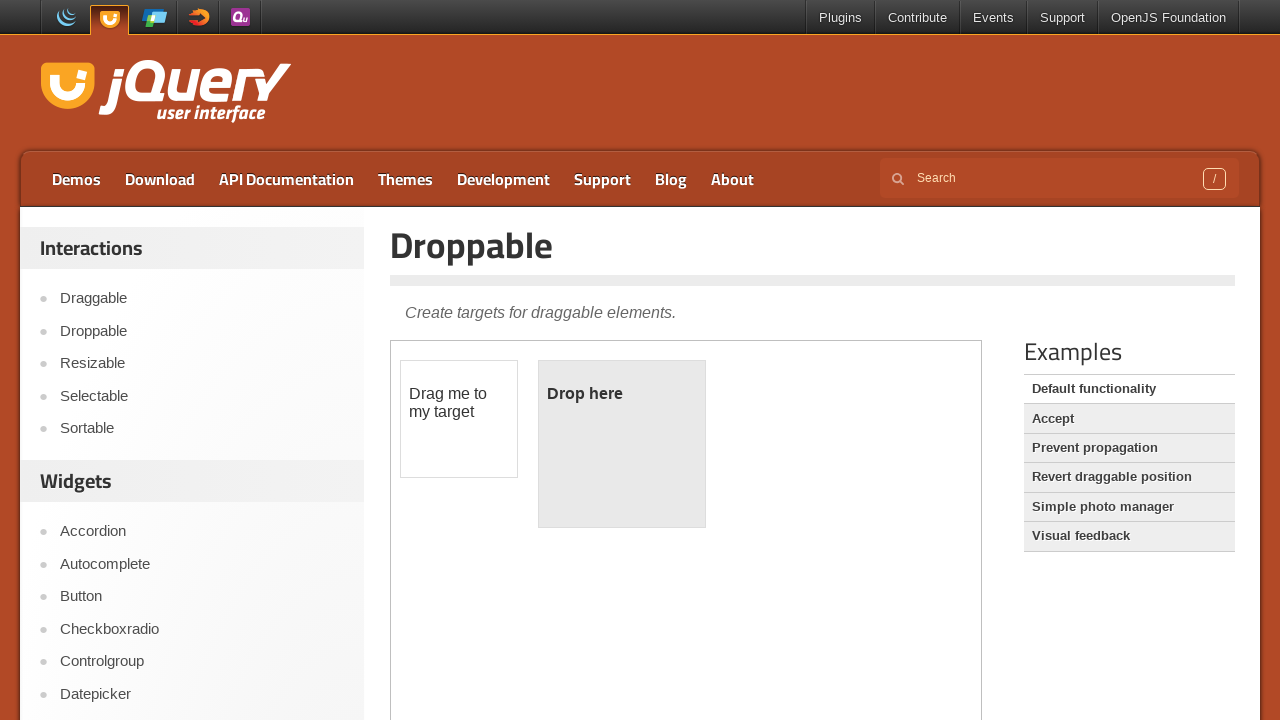

Dragged the draggable element and dropped it onto the droppable target at (622, 444)
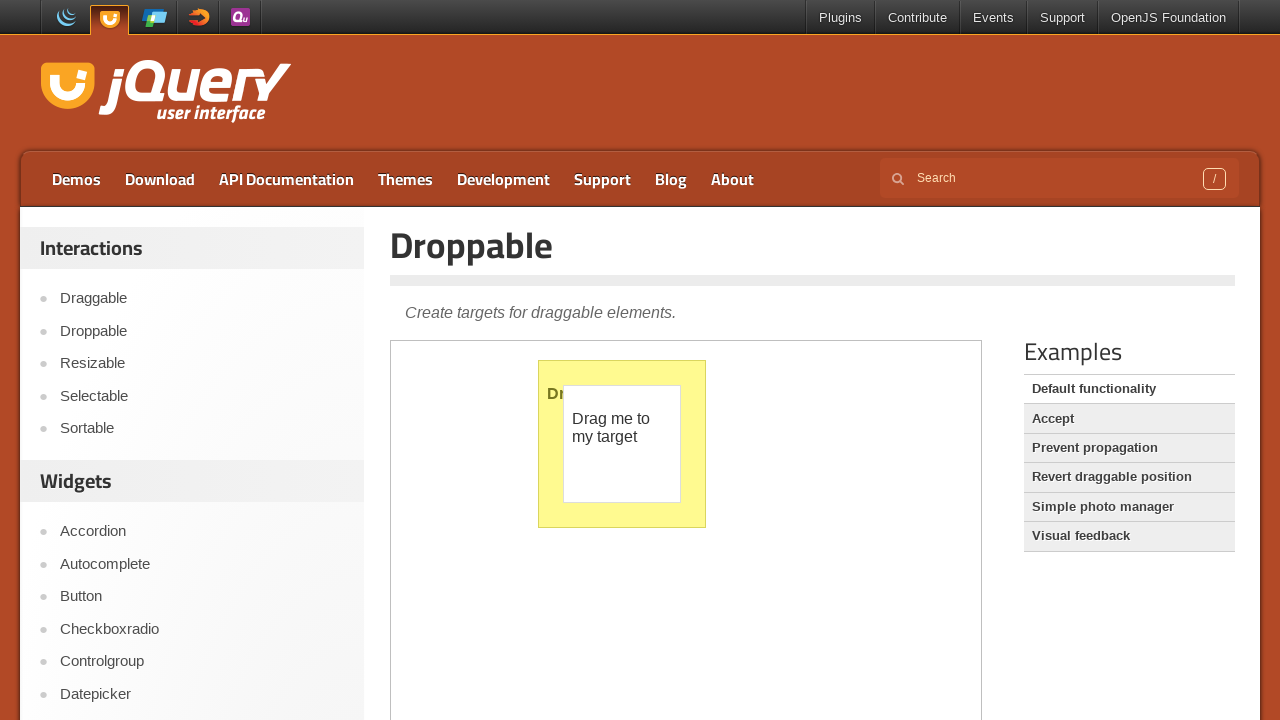

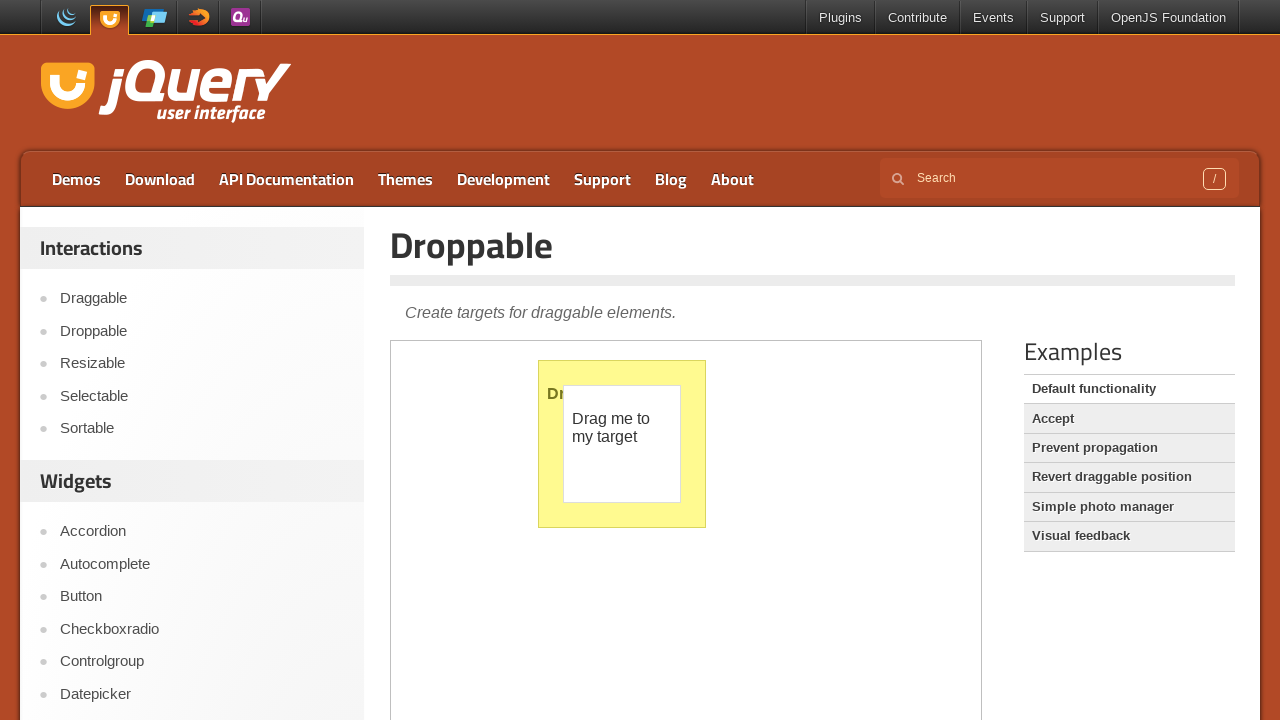